Tests un-marking todo items as complete by unchecking their checkboxes

Starting URL: https://demo.playwright.dev/todomvc

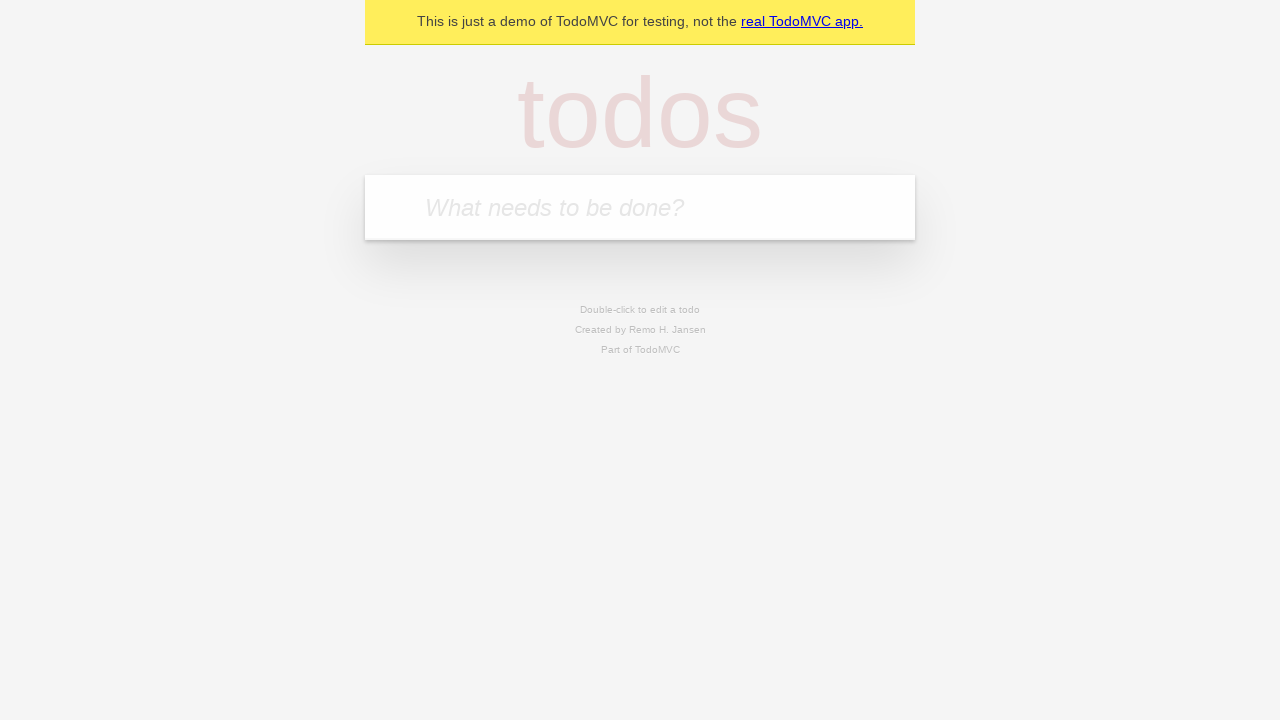

Filled todo input with 'buy some cheese' on internal:attr=[placeholder="What needs to be done?"i]
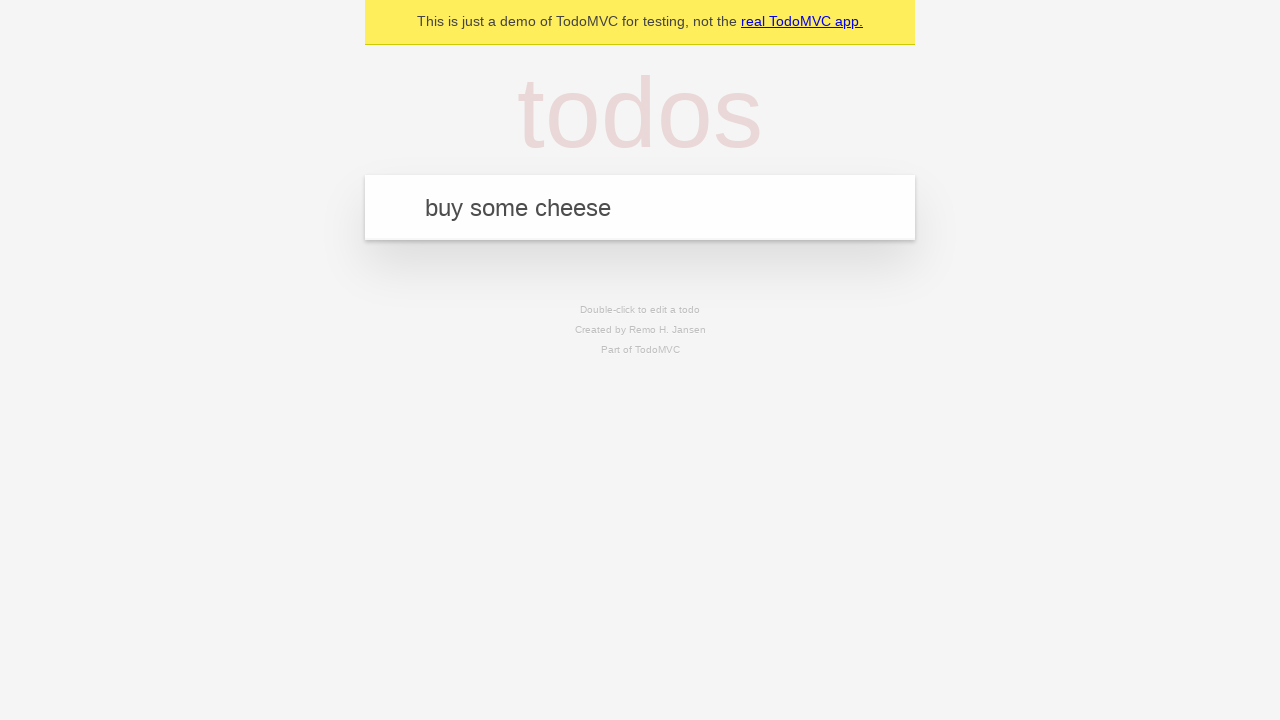

Pressed Enter to create todo item 'buy some cheese' on internal:attr=[placeholder="What needs to be done?"i]
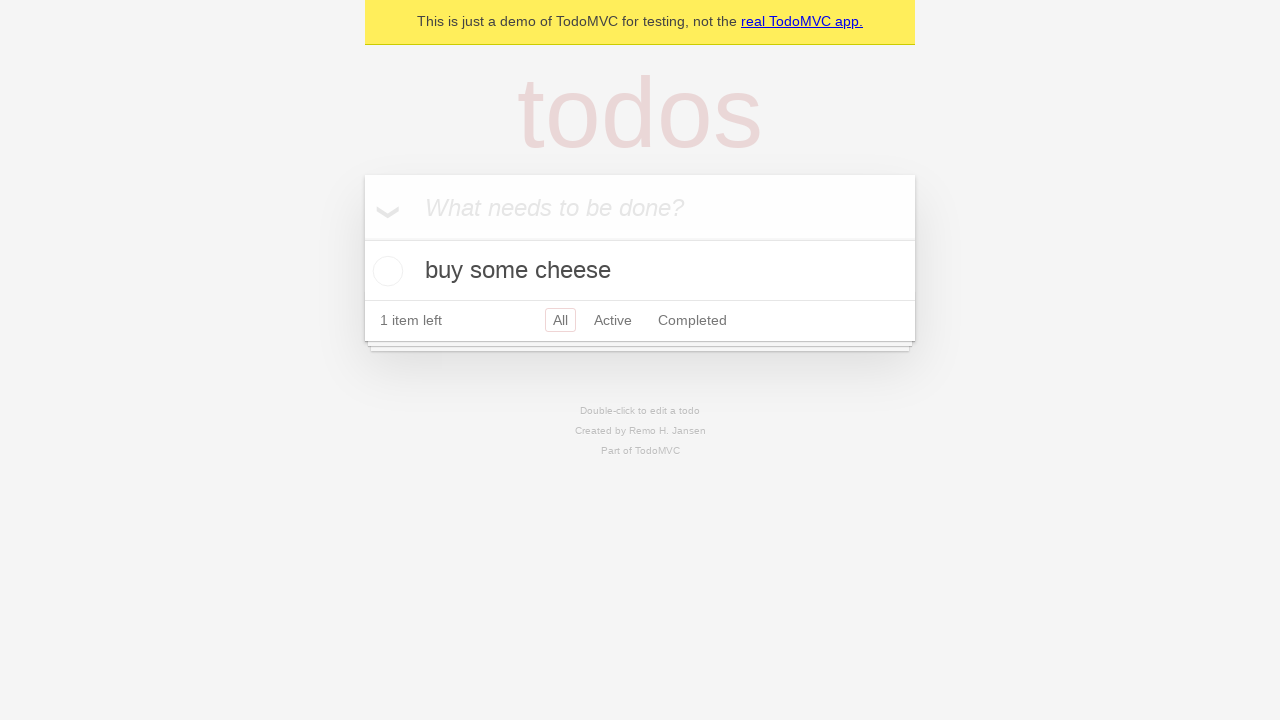

Filled todo input with 'feed the cat' on internal:attr=[placeholder="What needs to be done?"i]
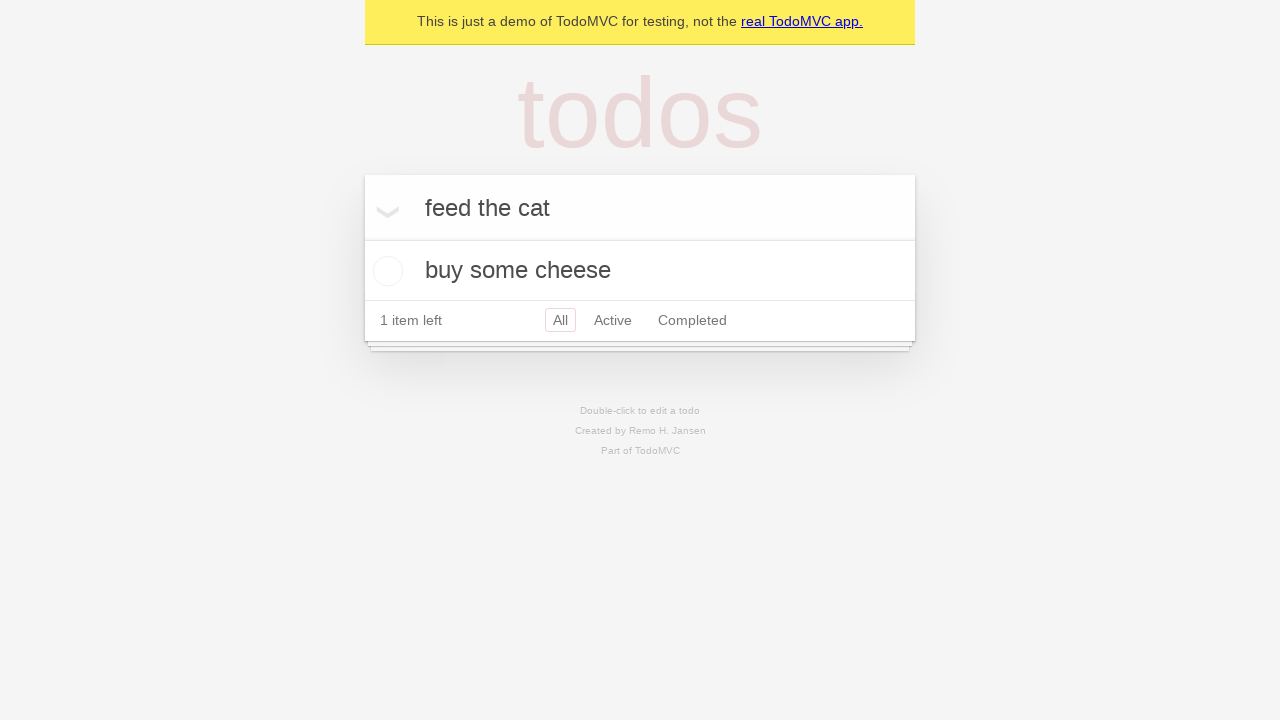

Pressed Enter to create todo item 'feed the cat' on internal:attr=[placeholder="What needs to be done?"i]
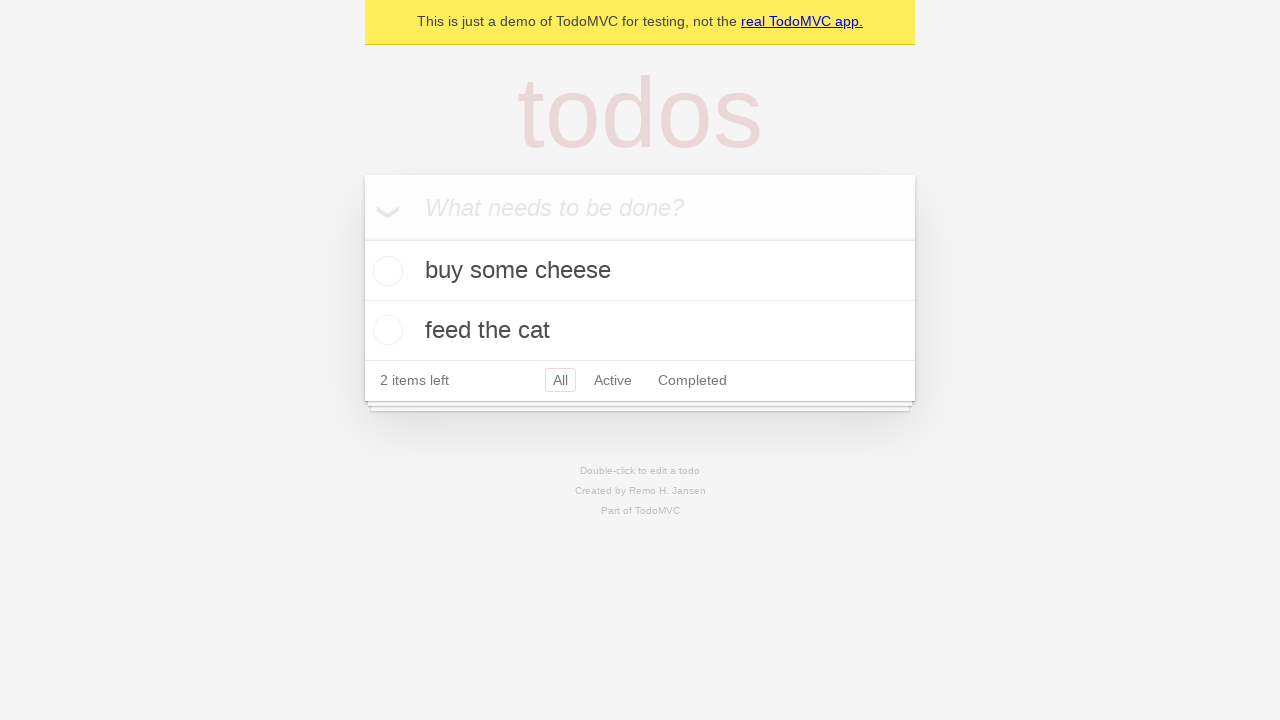

Located first todo item
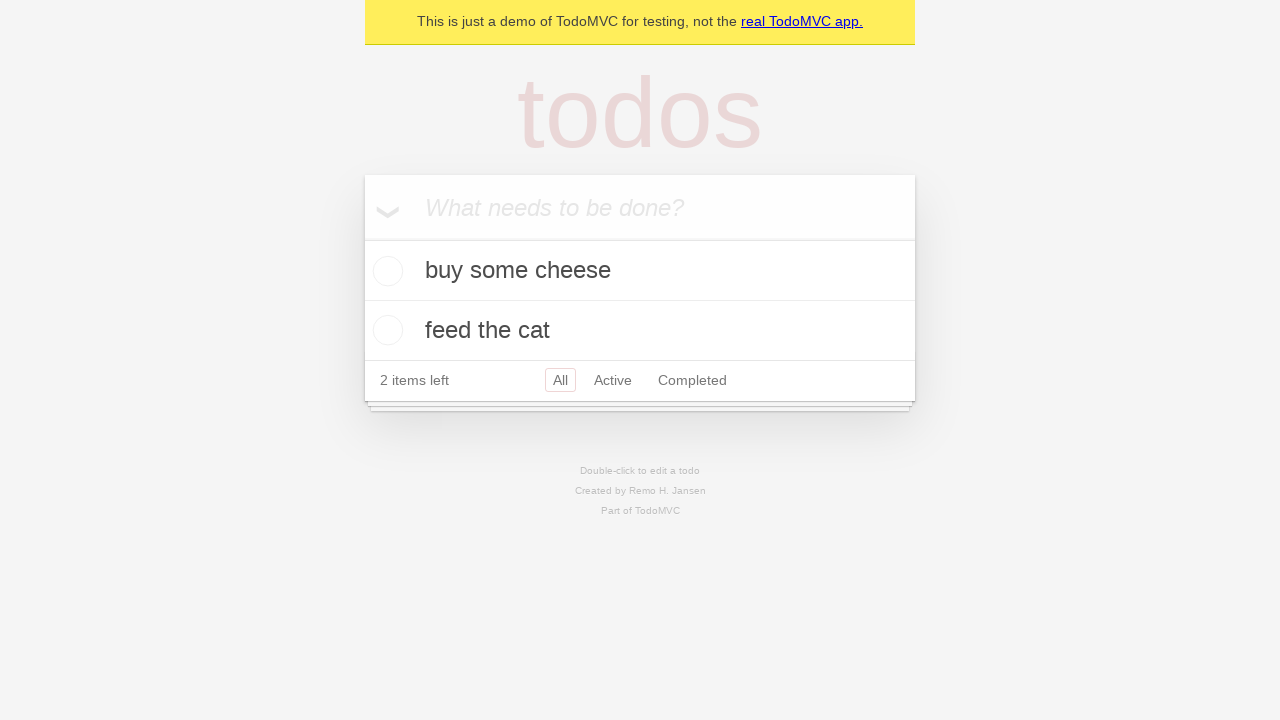

Located checkbox for first todo item
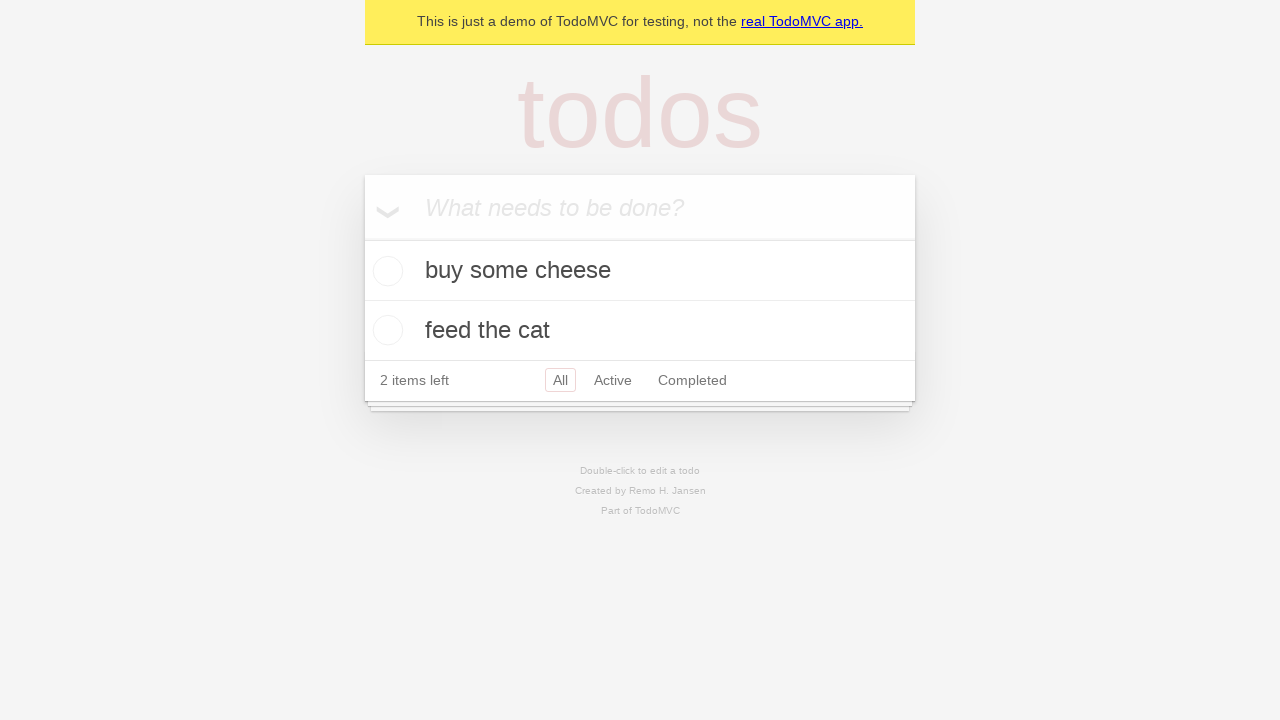

Checked the first todo item checkbox to mark as complete at (385, 271) on internal:testid=[data-testid="todo-item"s] >> nth=0 >> internal:role=checkbox
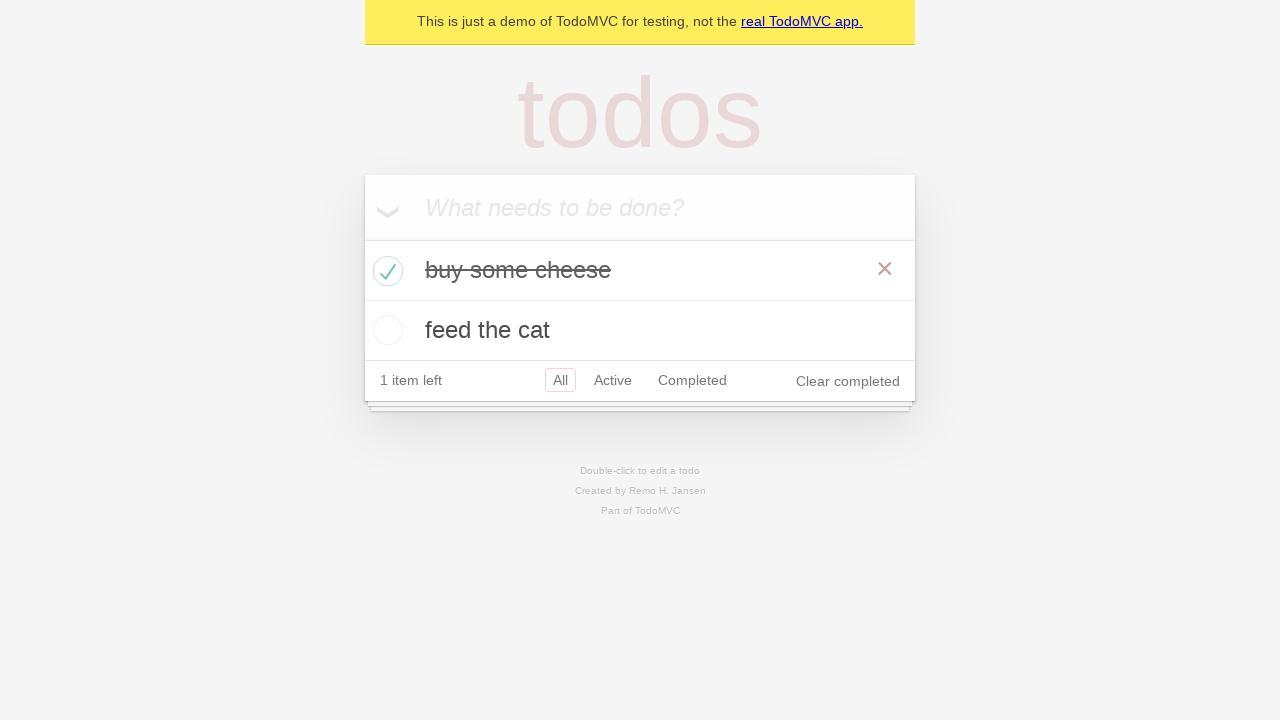

Unchecked the first todo item checkbox to mark as incomplete at (385, 271) on internal:testid=[data-testid="todo-item"s] >> nth=0 >> internal:role=checkbox
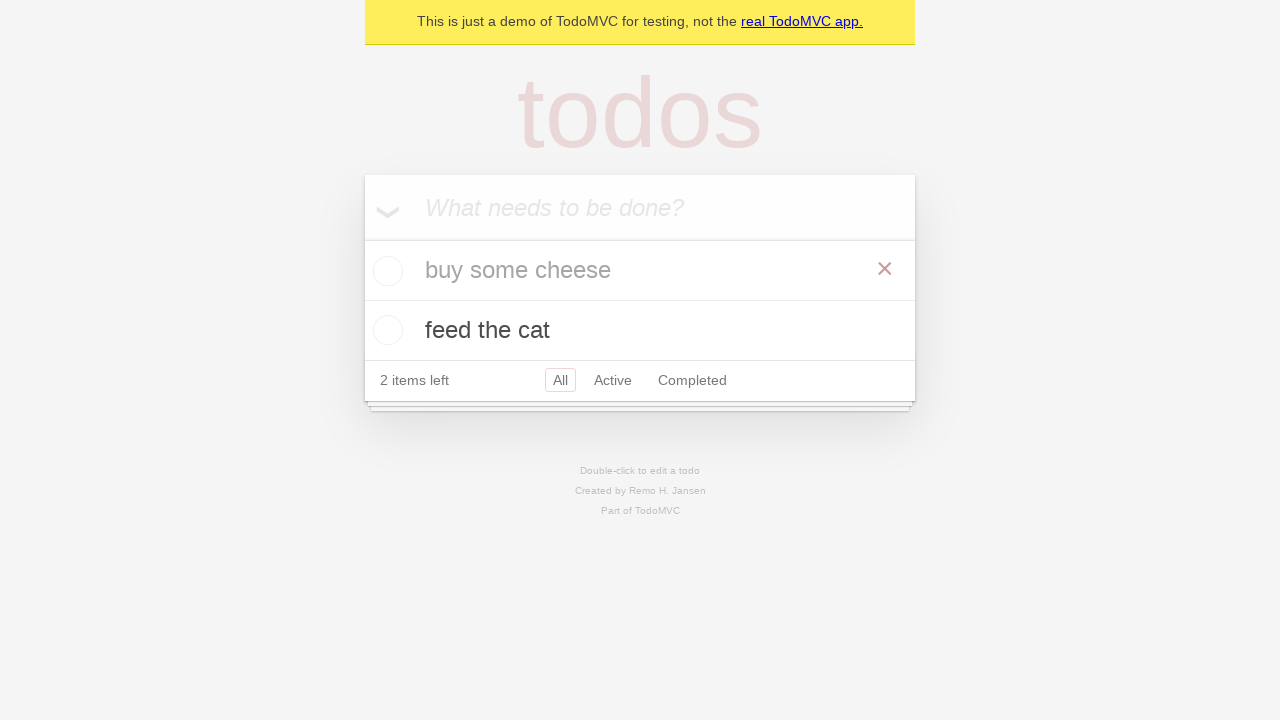

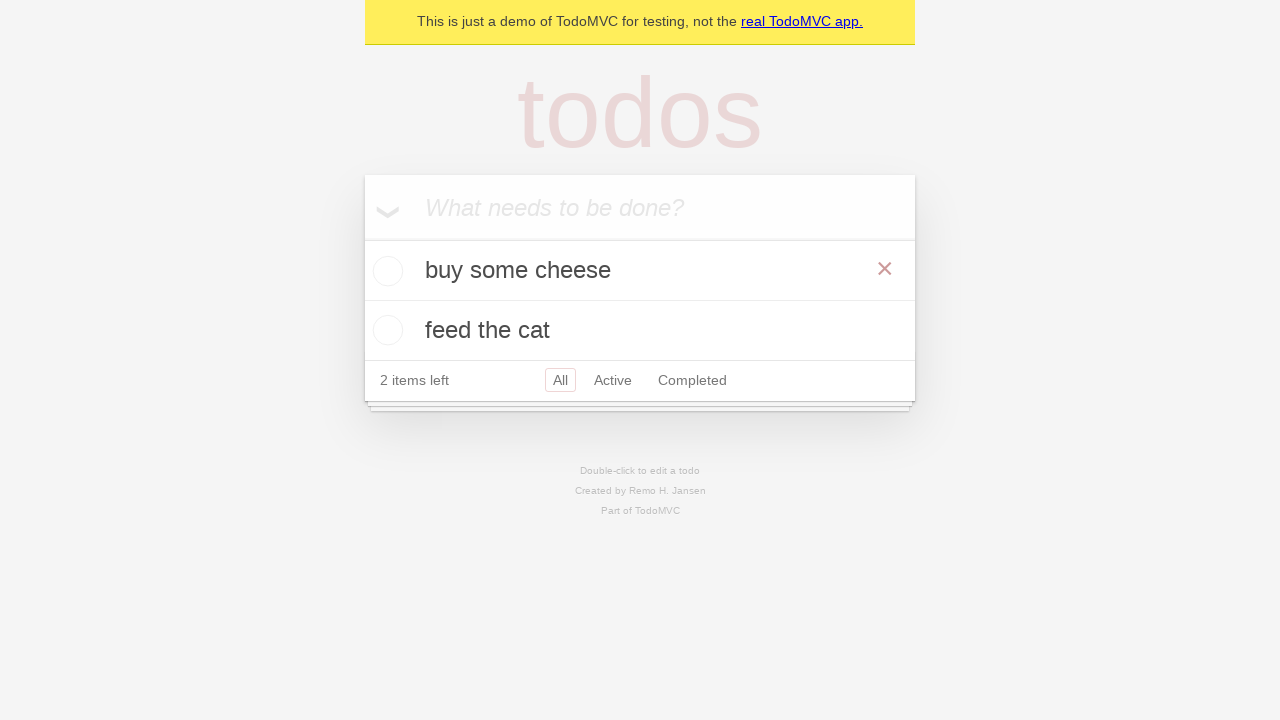